Fills out a comprehensive practice form including personal details, date of birth, subjects, hobbies, and address, then verifies the submitted data is displayed correctly

Starting URL: https://demoqa.com/automation-practice-form

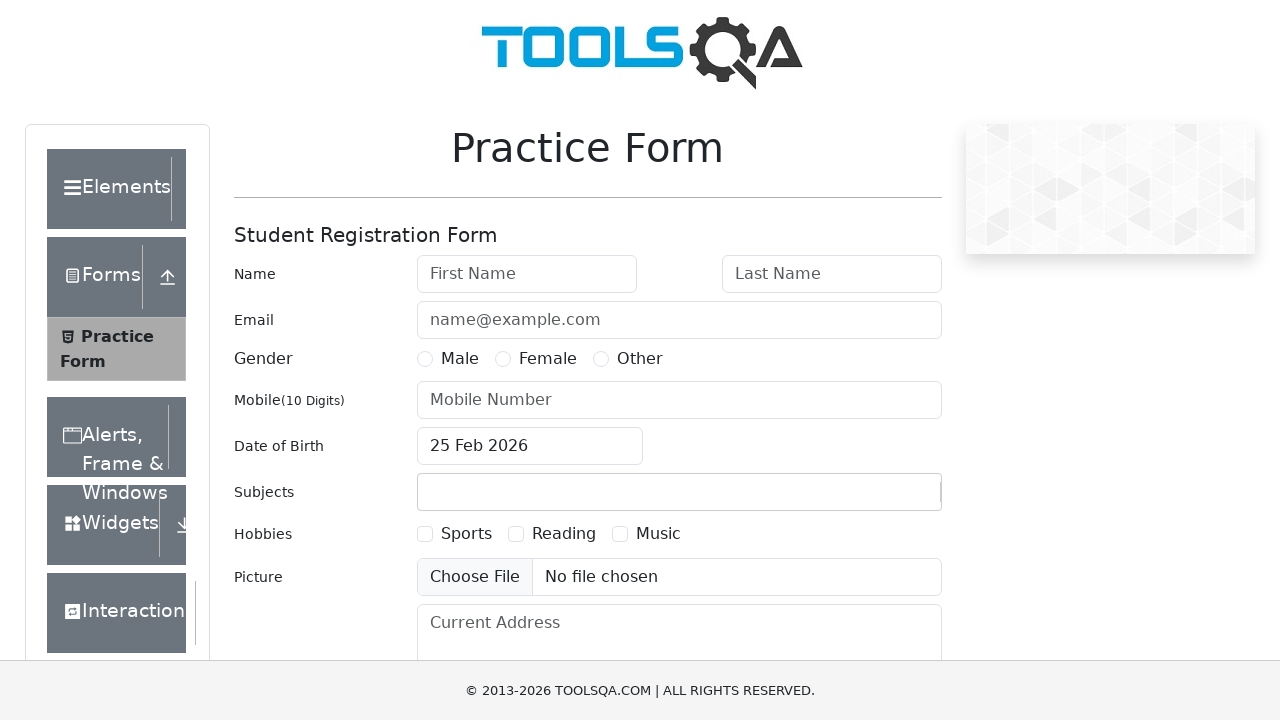

Filled first name field with 'John' on #firstName
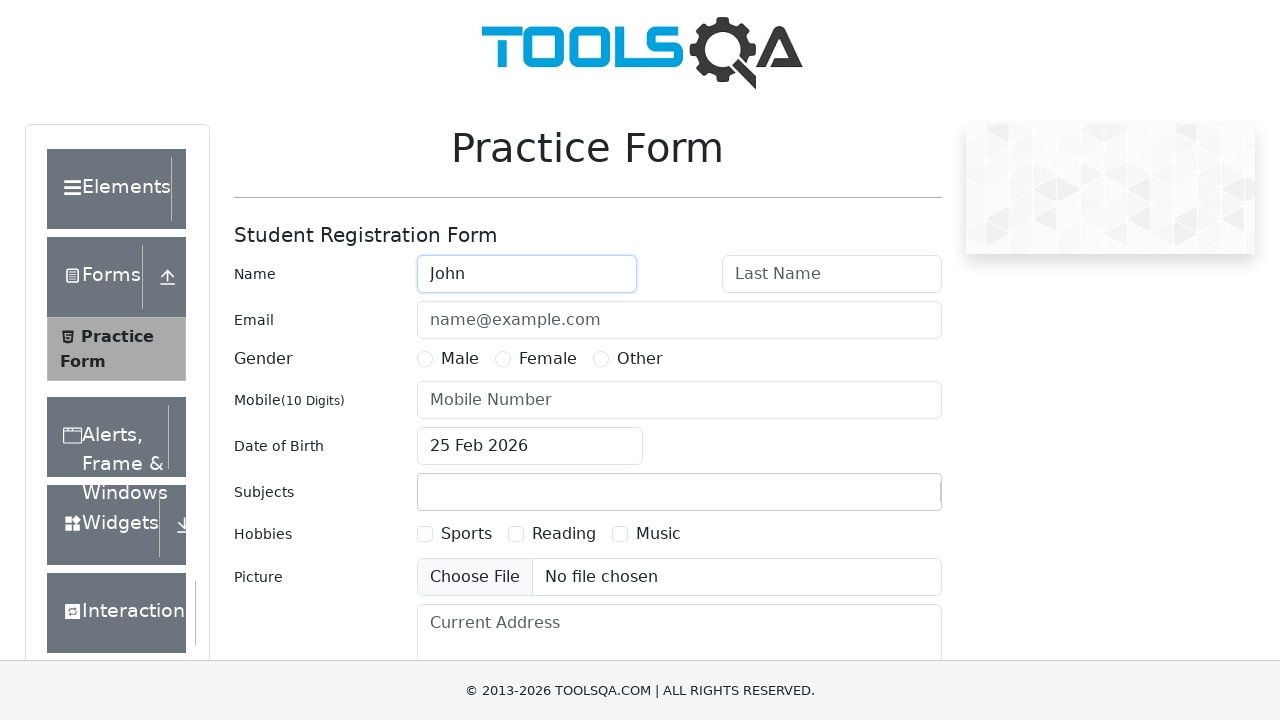

Filled last name field with 'Cena' on #lastName
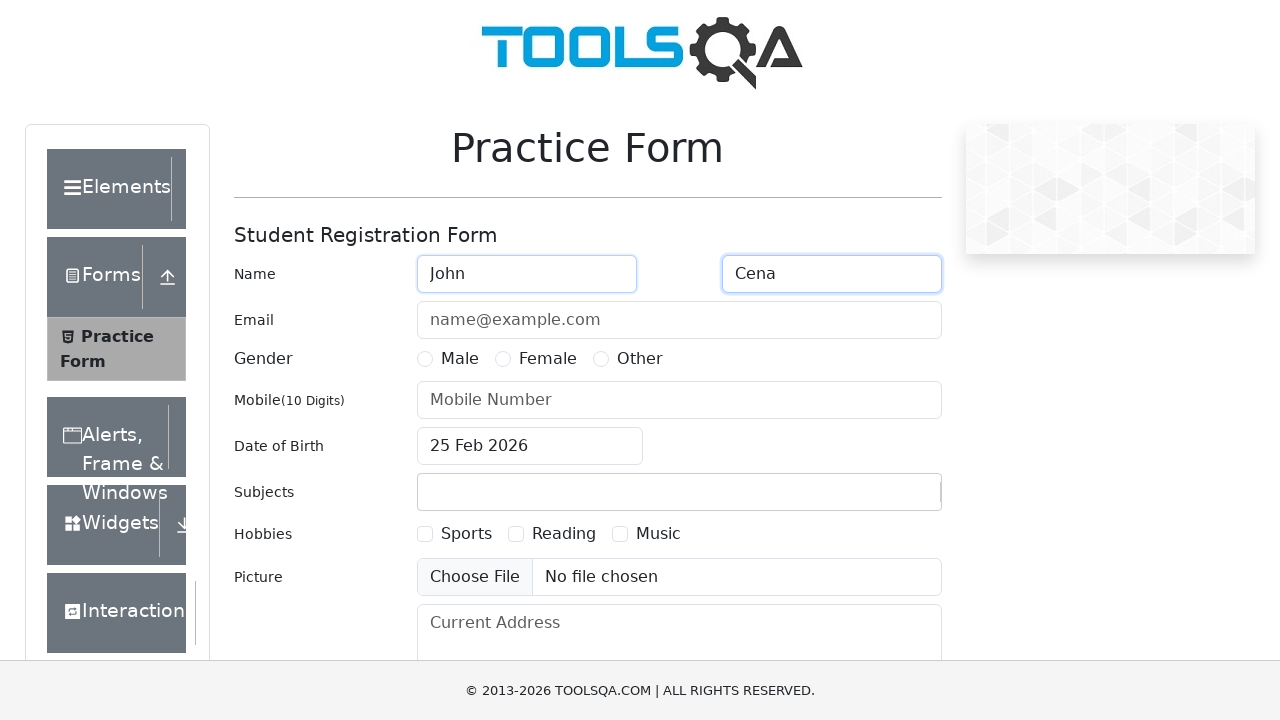

Filled email field with 'JohnCena@JC.pro' on #userEmail
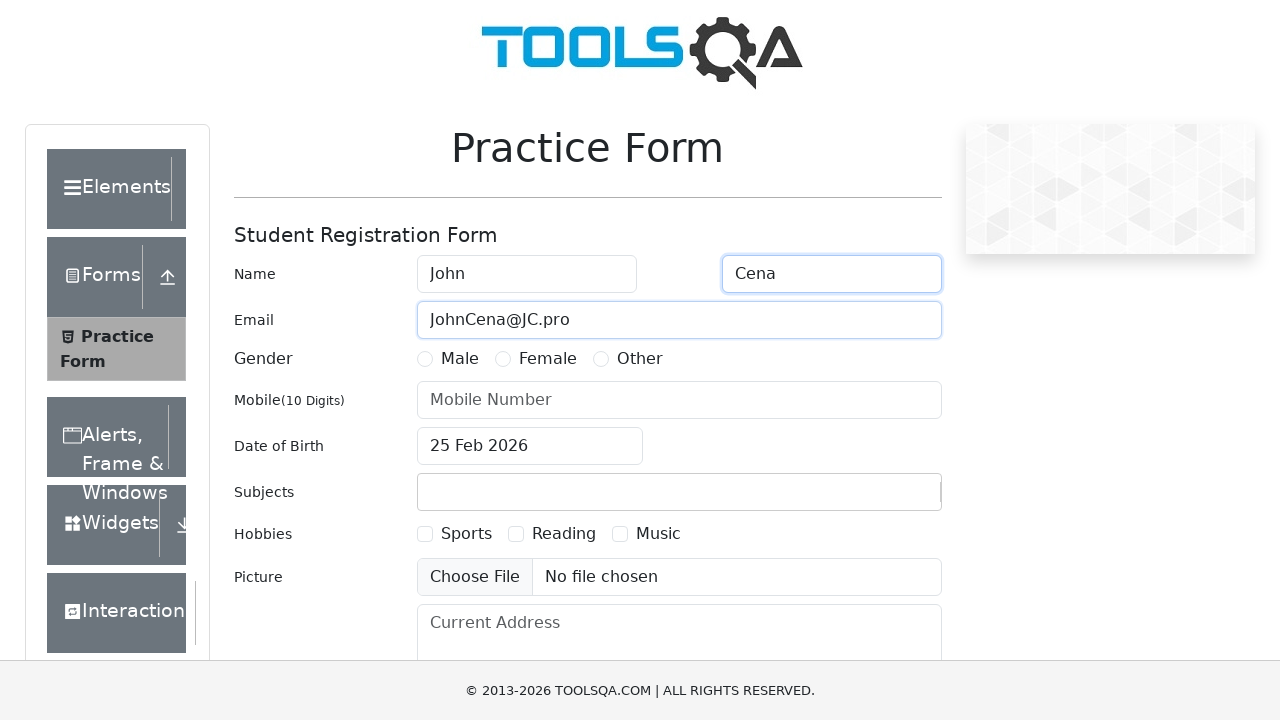

Selected Male gender option at (460, 359) on label[for='gender-radio-1']
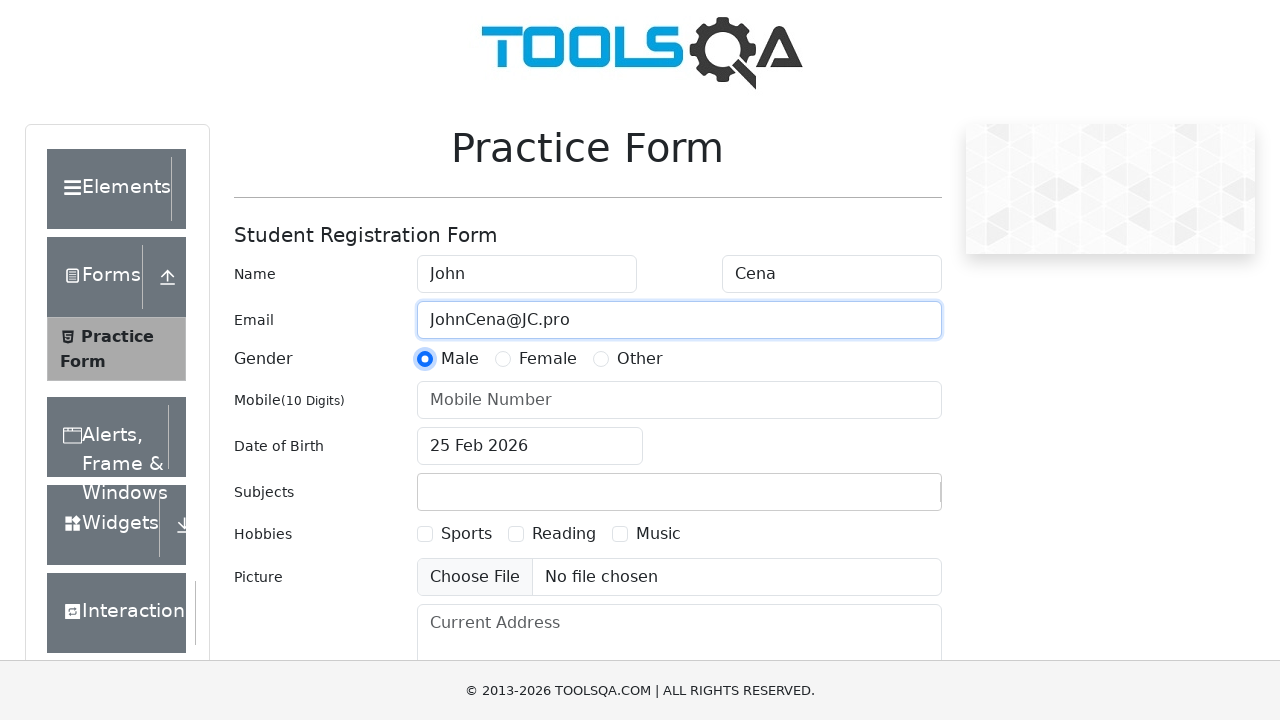

Filled phone number field with '2024561111' on #userNumber
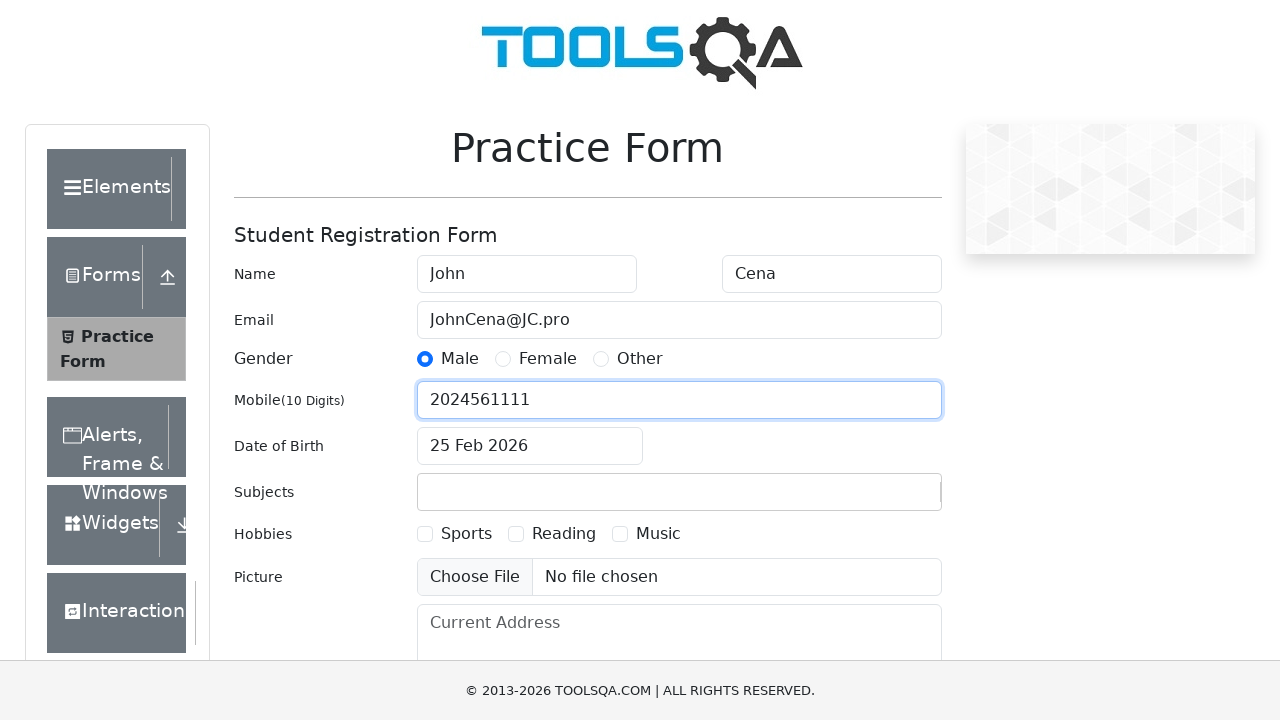

Opened date of birth picker at (530, 446) on #dateOfBirthInput
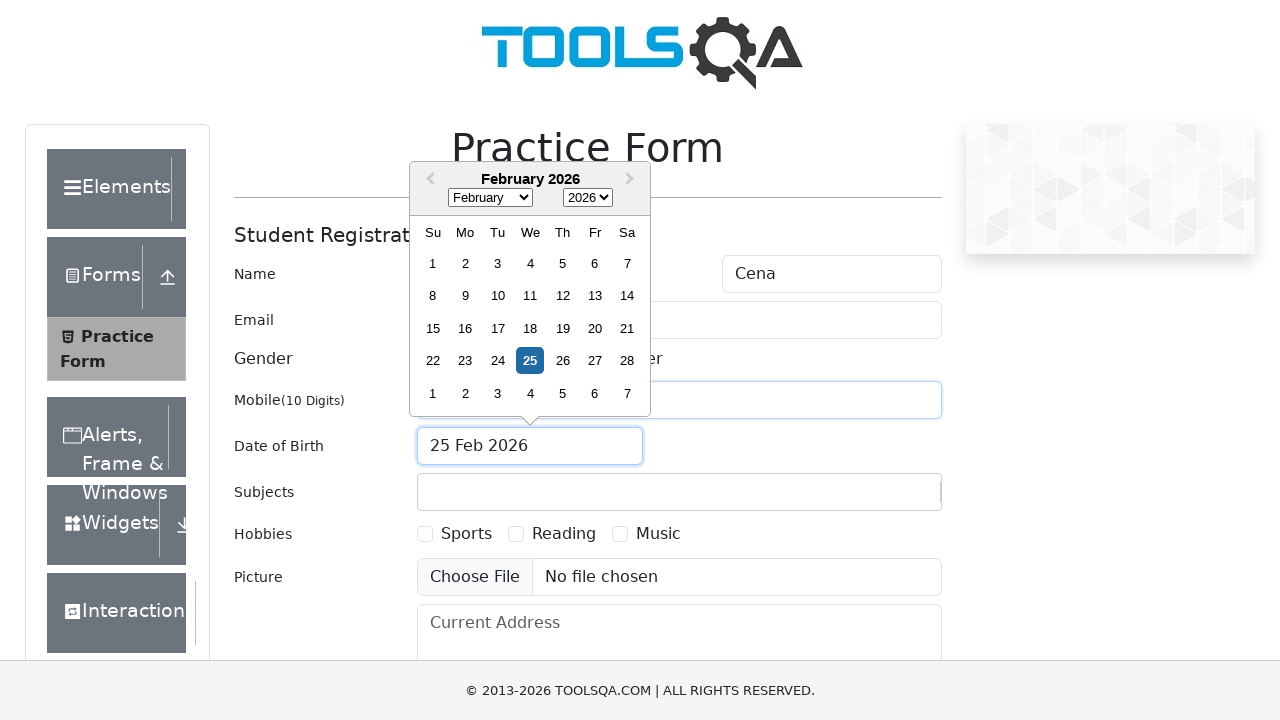

Selected year 1958 on .react-datepicker__year-select
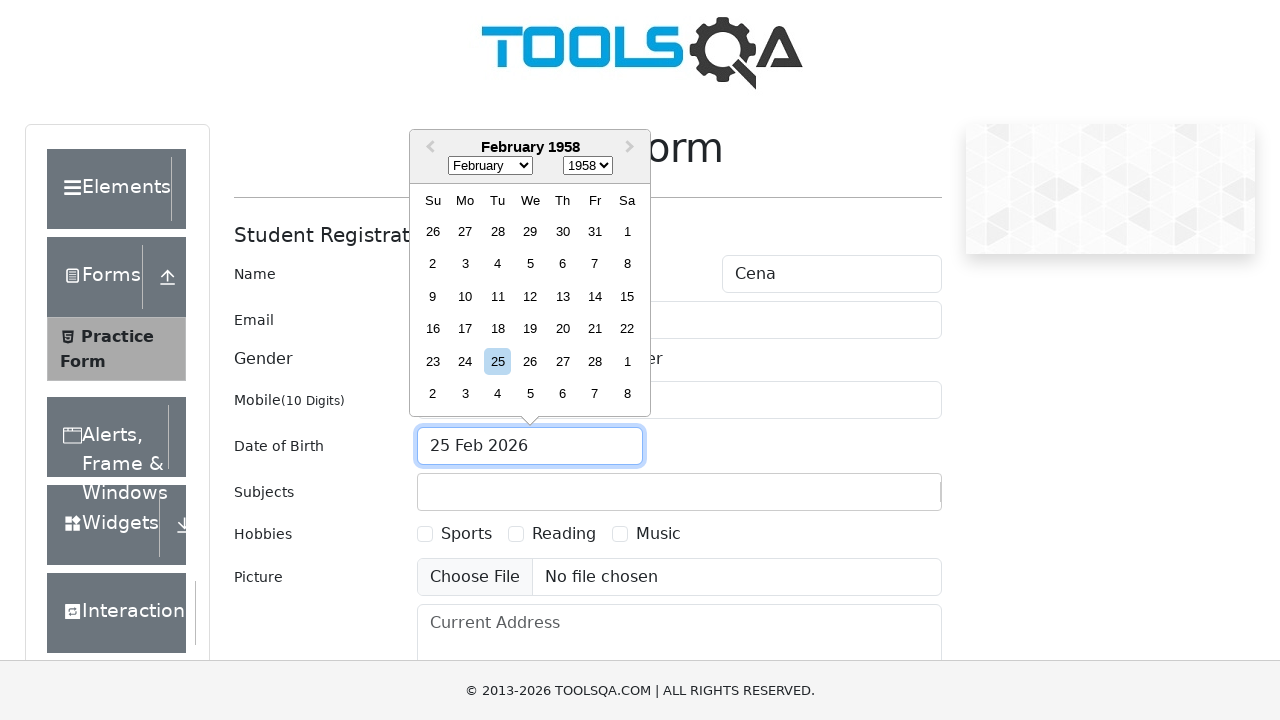

Selected month August on .react-datepicker__month-select
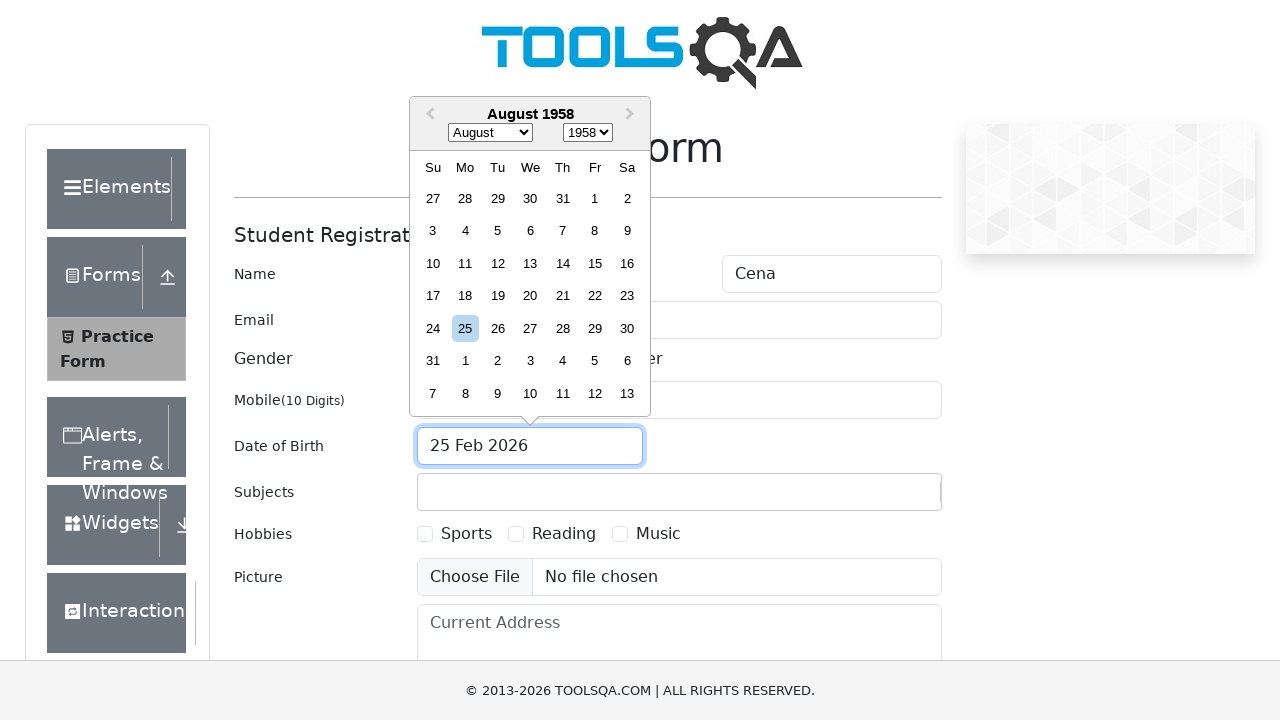

Selected day 29 at (595, 328) on .react-datepicker__day--029:not(.react-datepicker__day--outside-month)
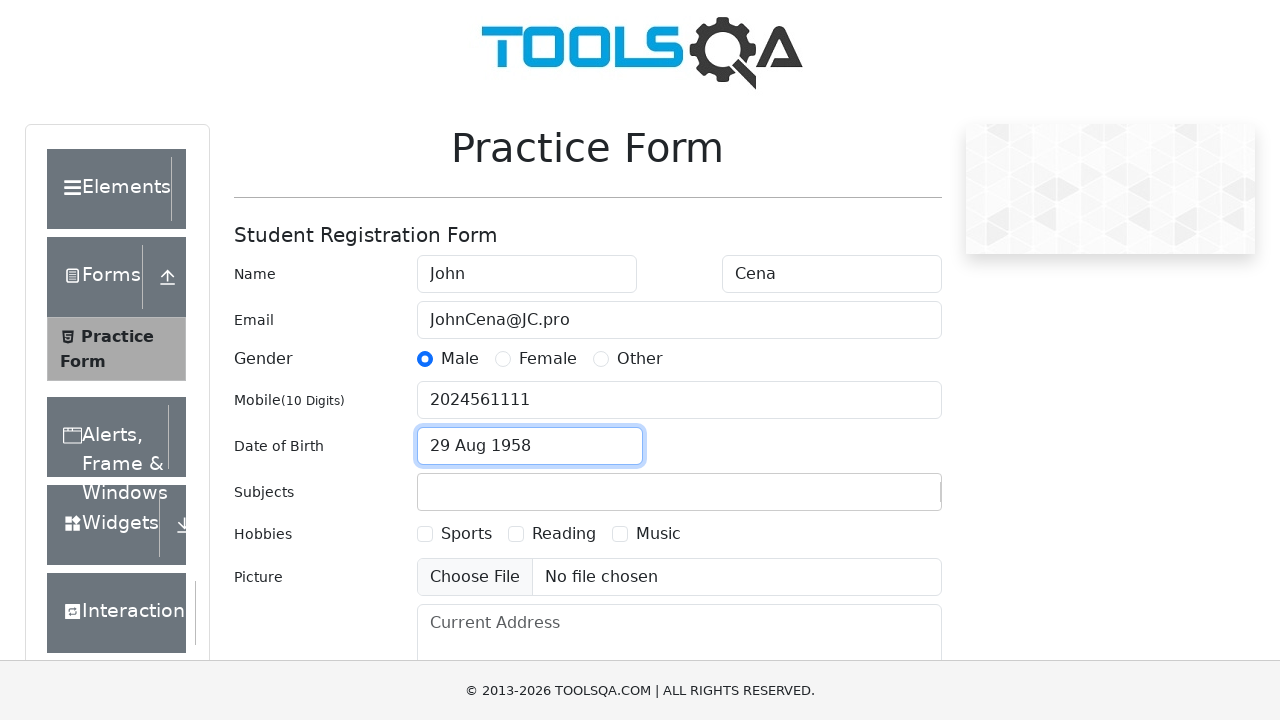

Entered 'Physics' in subjects field on #subjectsInput
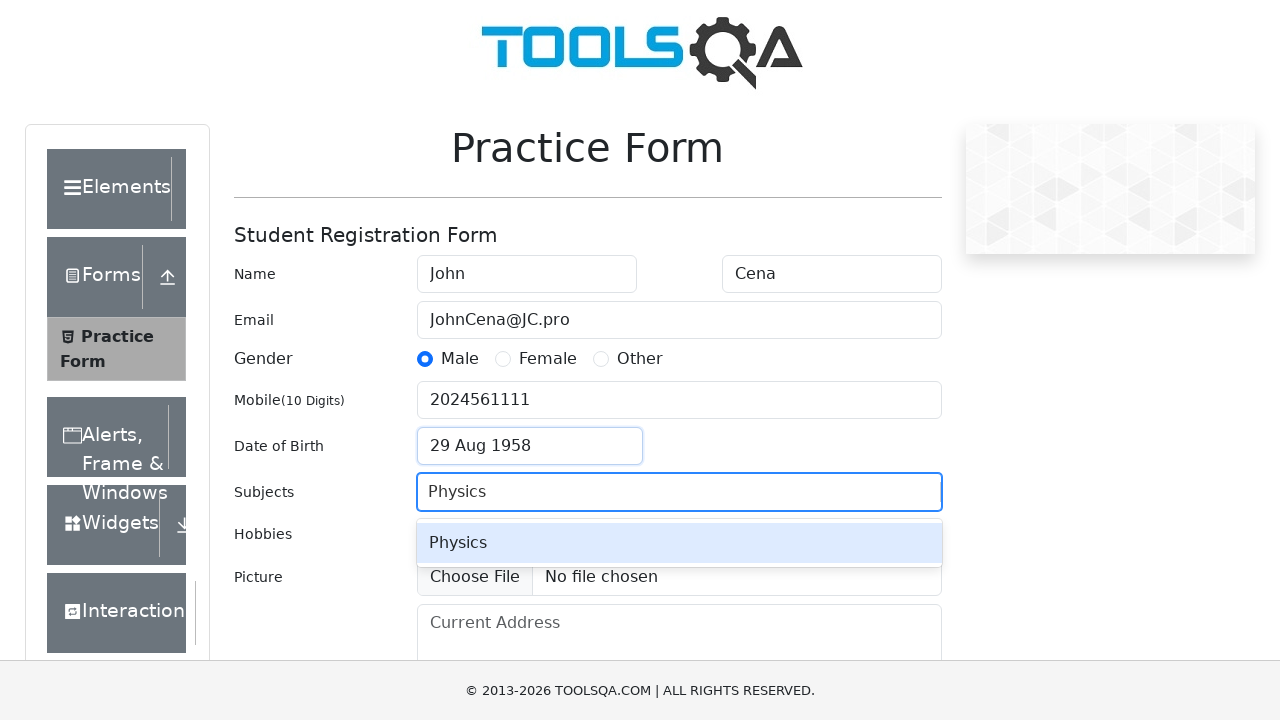

Pressed Enter to confirm Physics subject on #subjectsInput
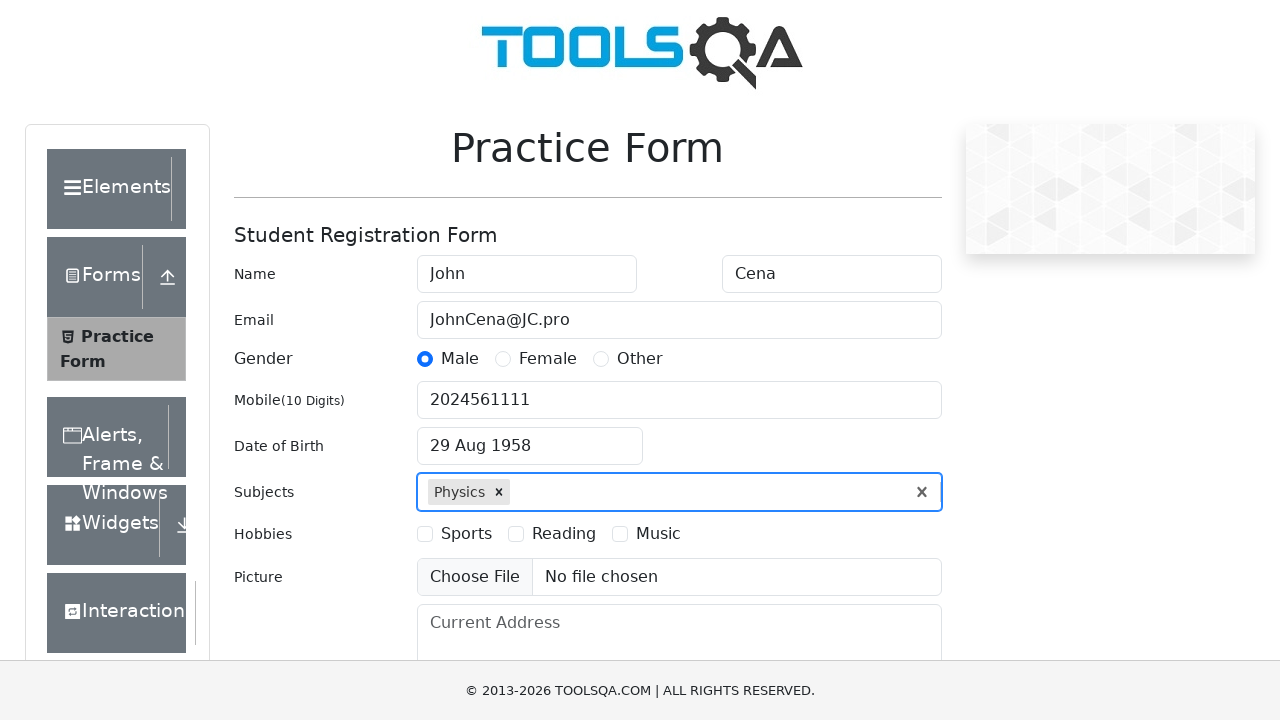

Entered 'Math' in subjects field on #subjectsInput
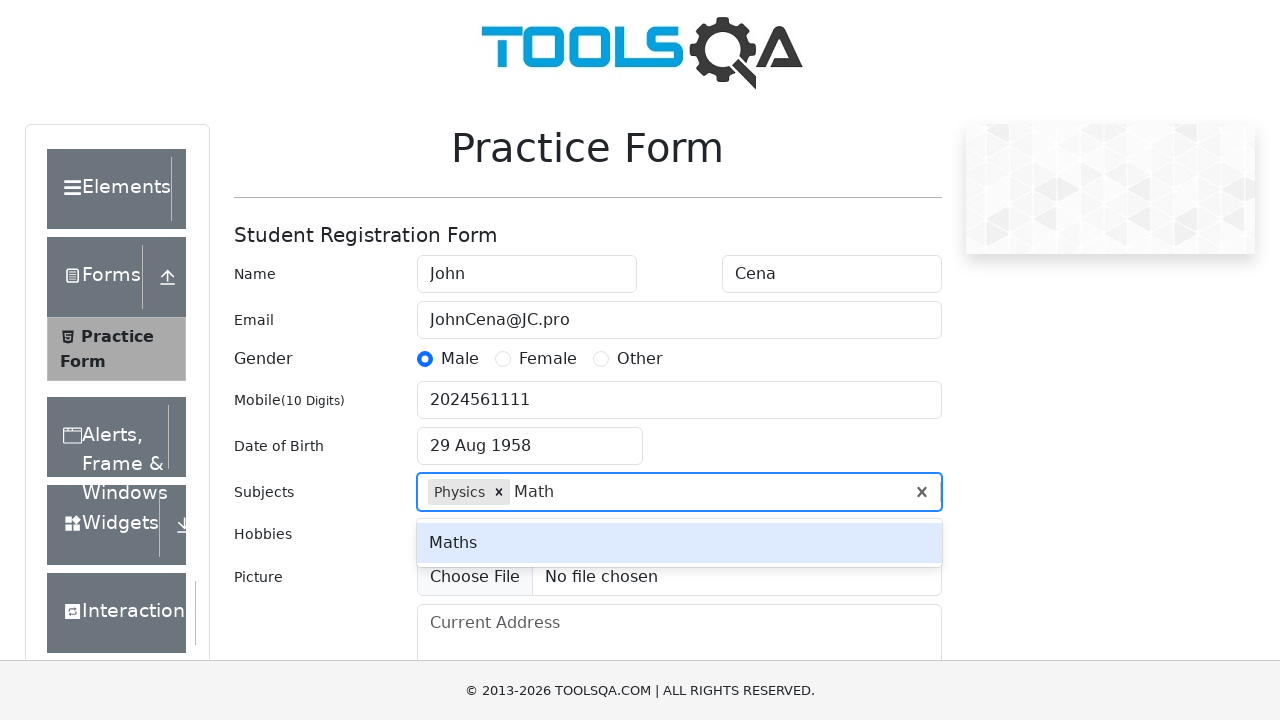

Pressed Enter to confirm Math subject on #subjectsInput
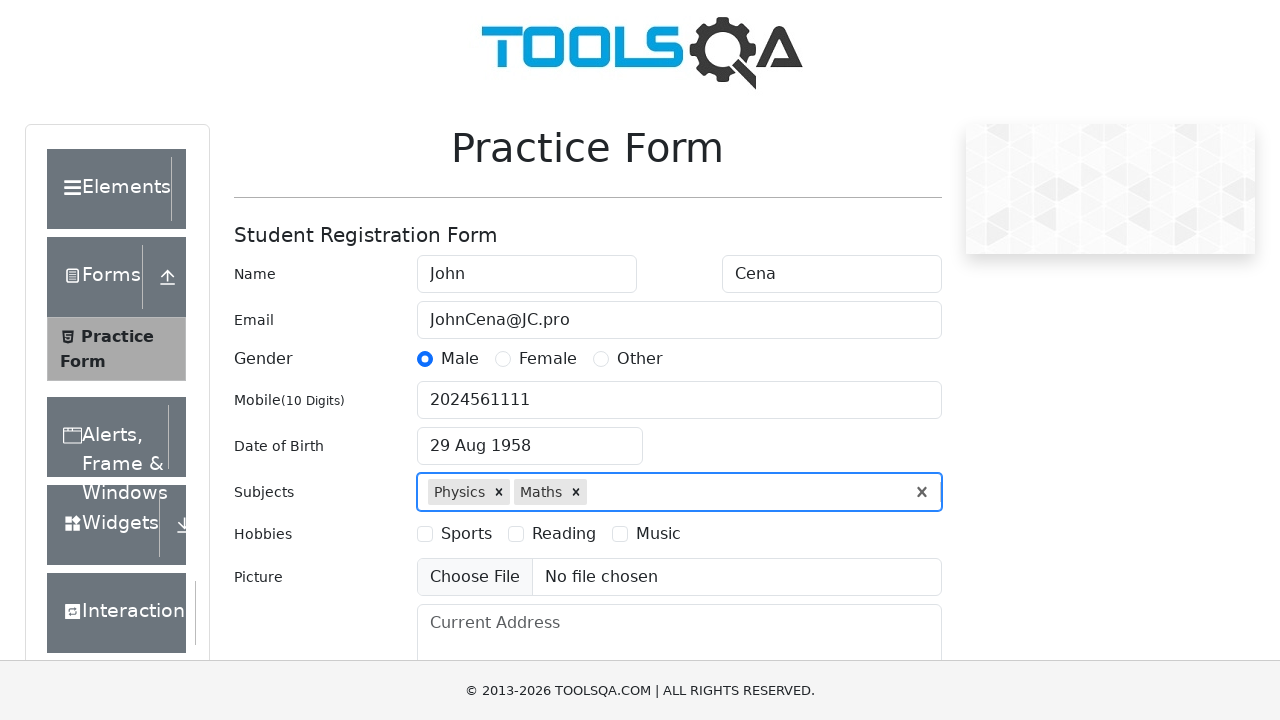

Entered 'English' in subjects field on #subjectsInput
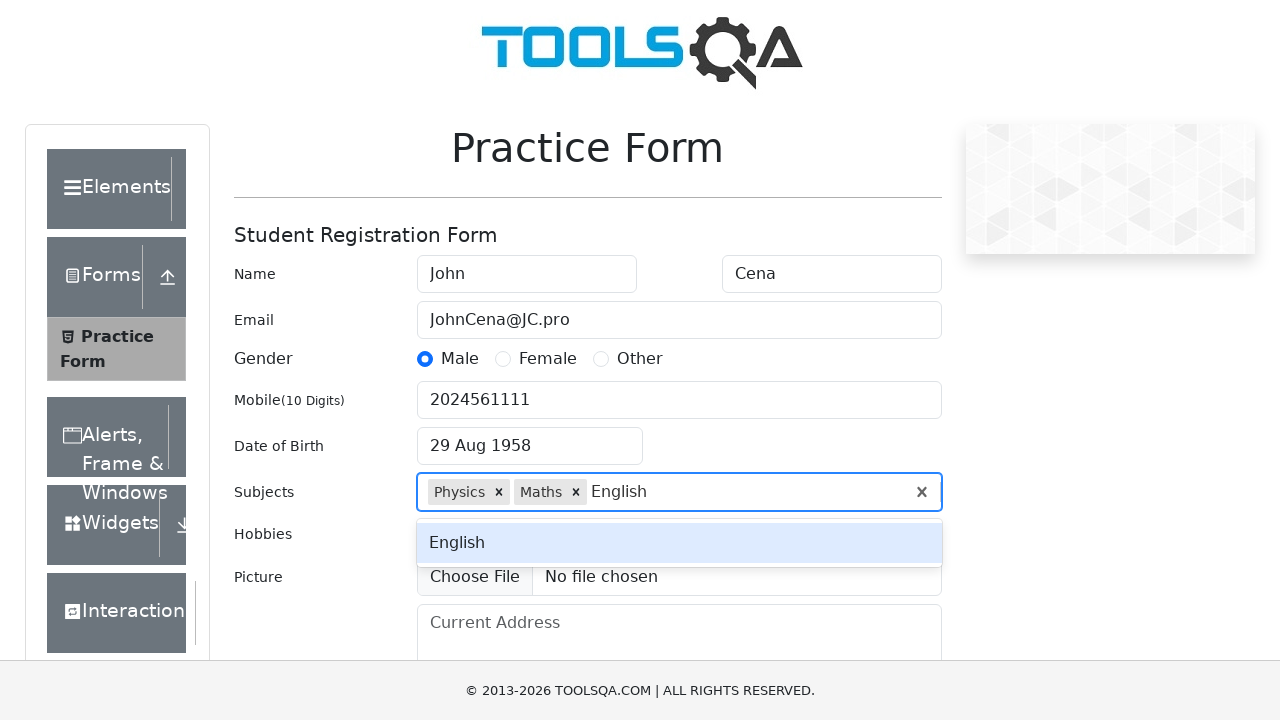

Pressed Enter to confirm English subject on #subjectsInput
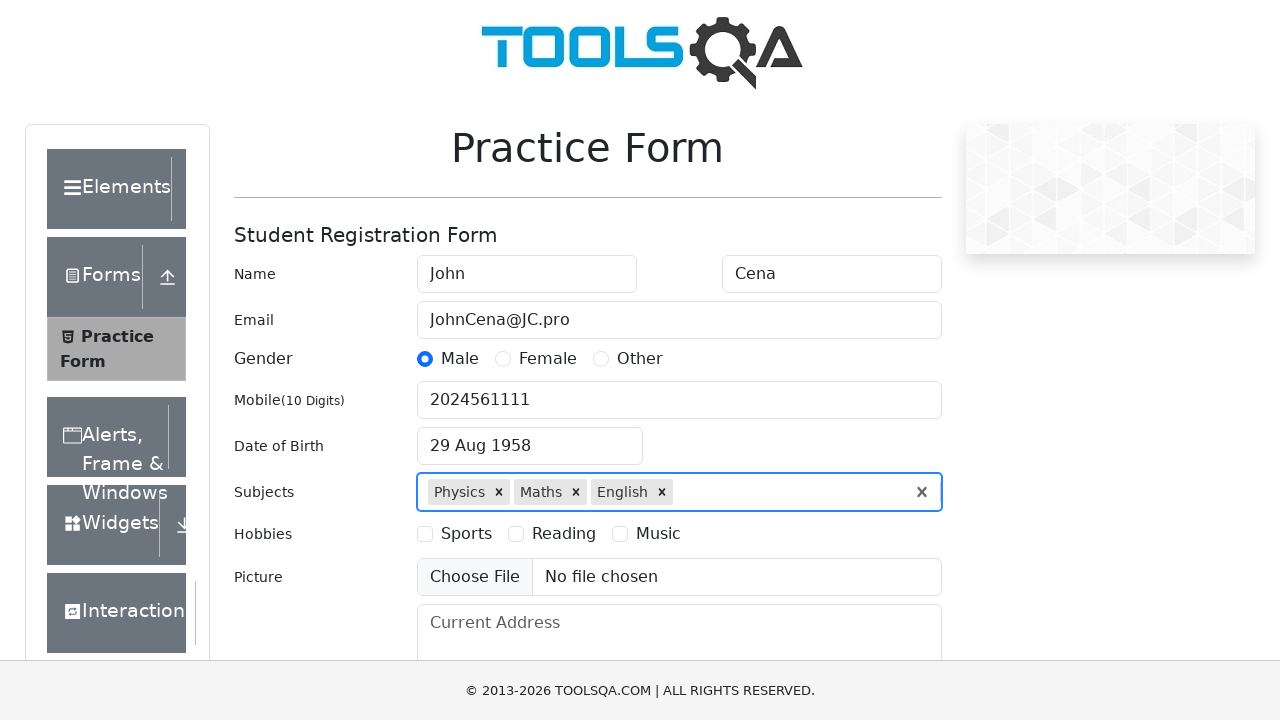

Selected Sports hobby checkbox at (466, 534) on label[for='hobbies-checkbox-1']
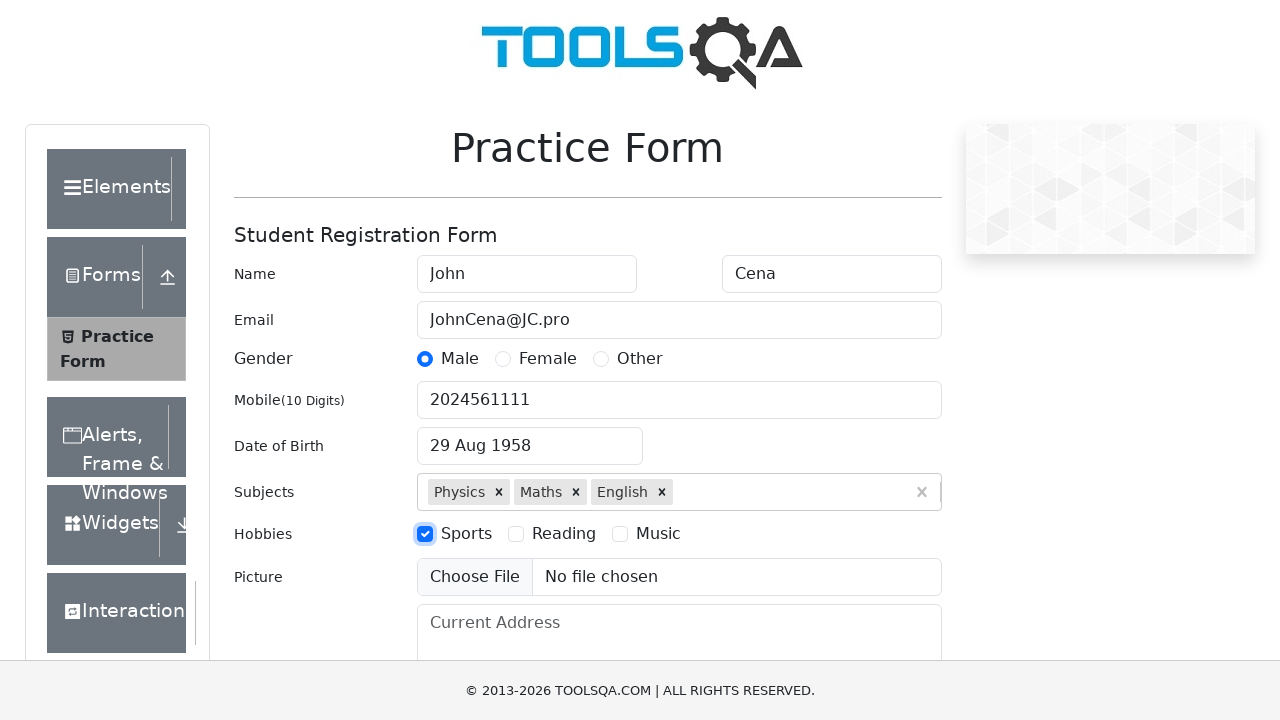

Filled current address with 'Buckingham Palace London SW1A 1AA' on #currentAddress
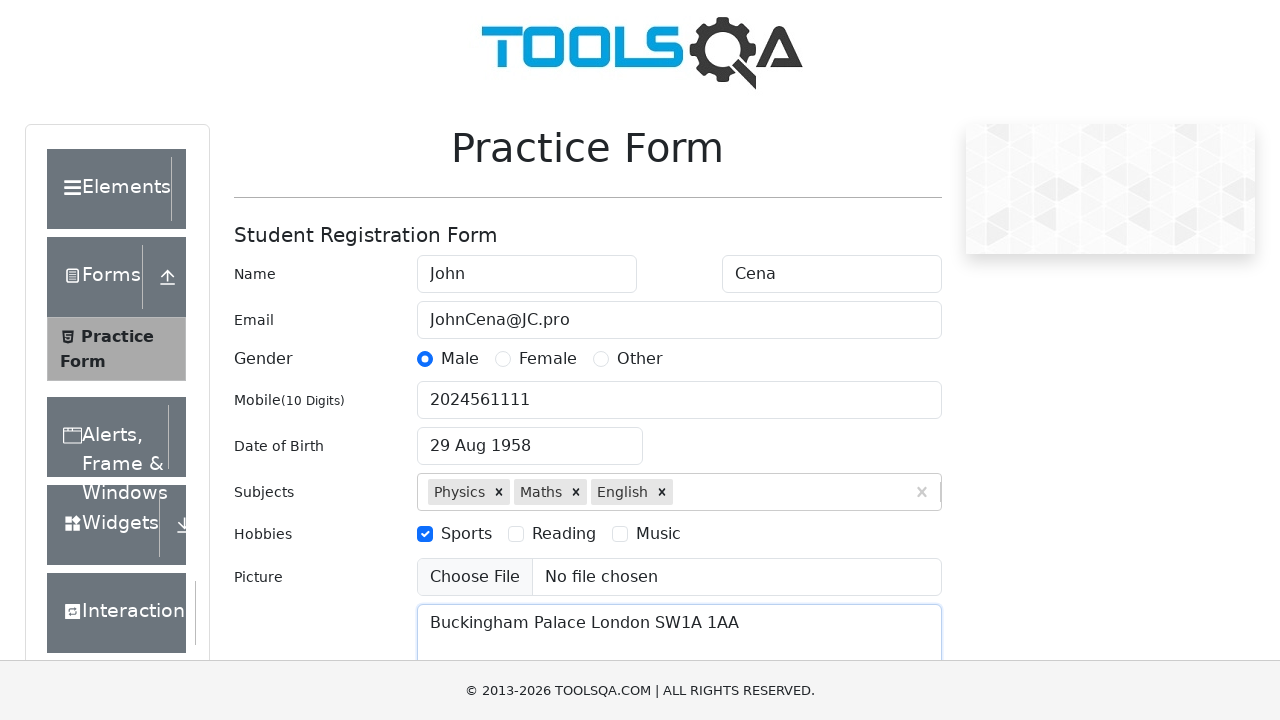

Clicked state dropdown at (527, 437) on #state
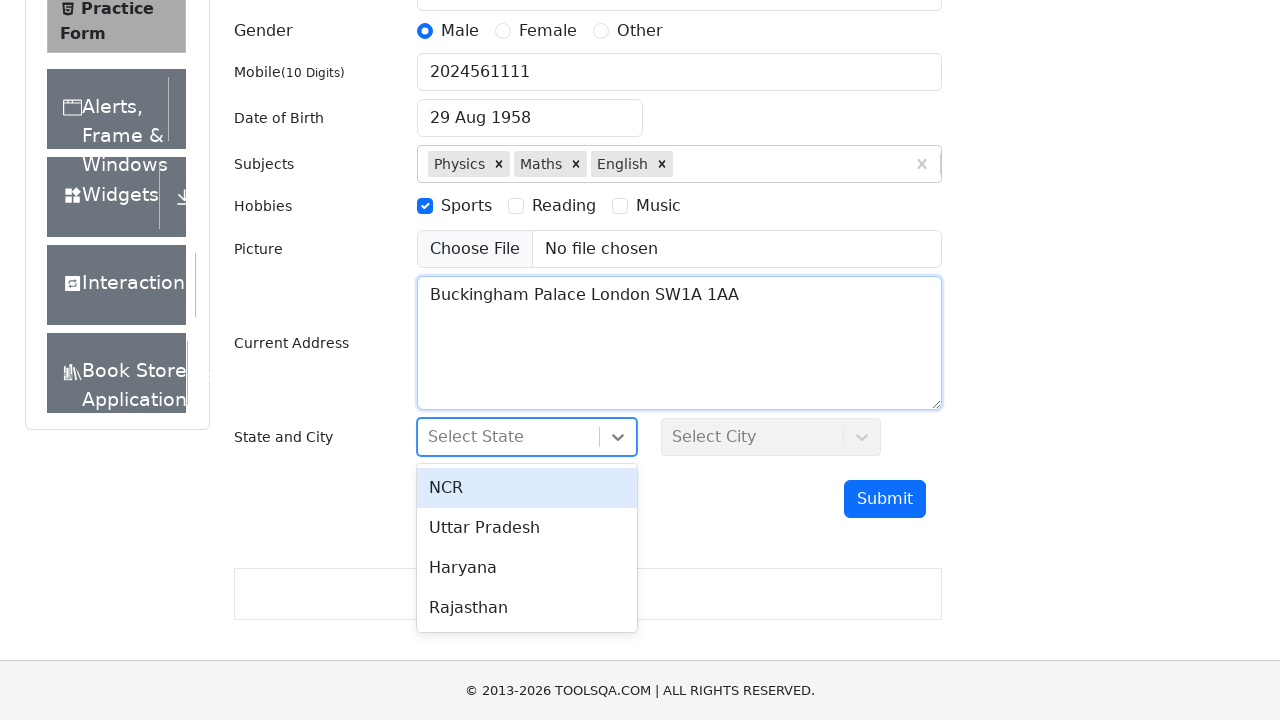

Selected NCR state option at (527, 488) on #react-select-3-option-0
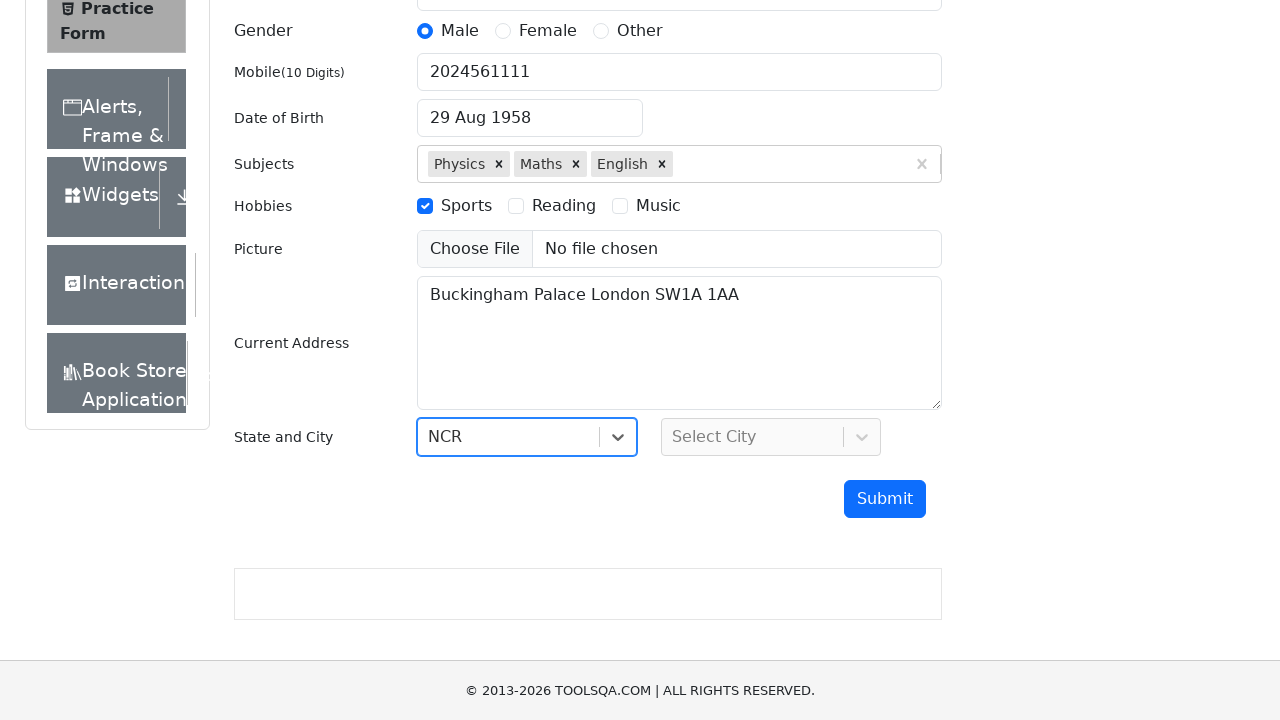

Clicked city dropdown at (771, 437) on #city
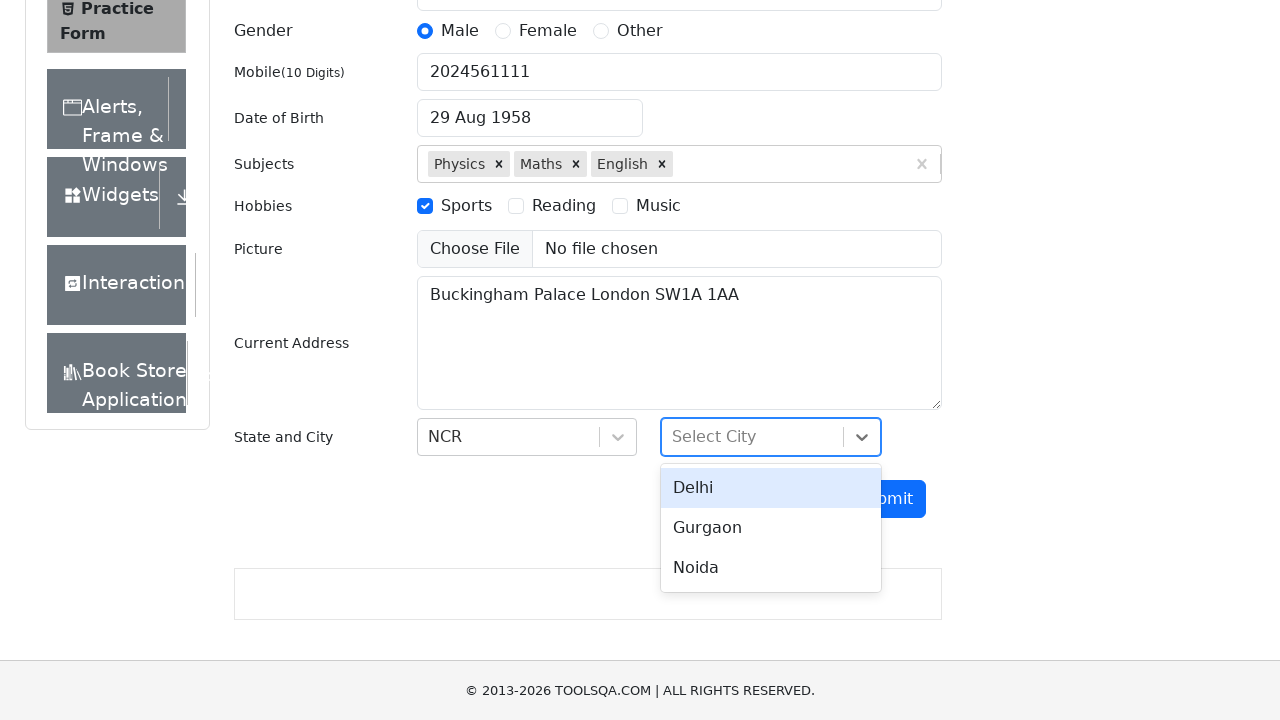

Selected Delhi city option at (771, 488) on #react-select-4-option-0
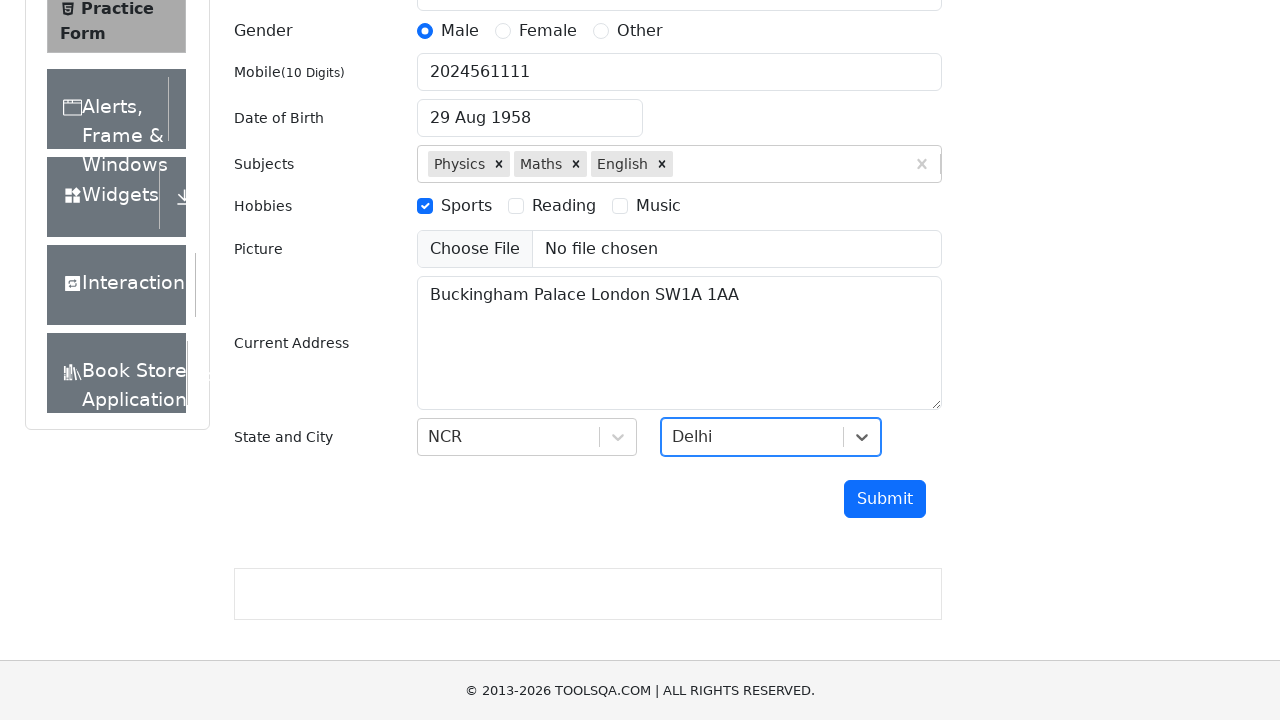

Clicked submit button to submit the form at (885, 499) on #submit
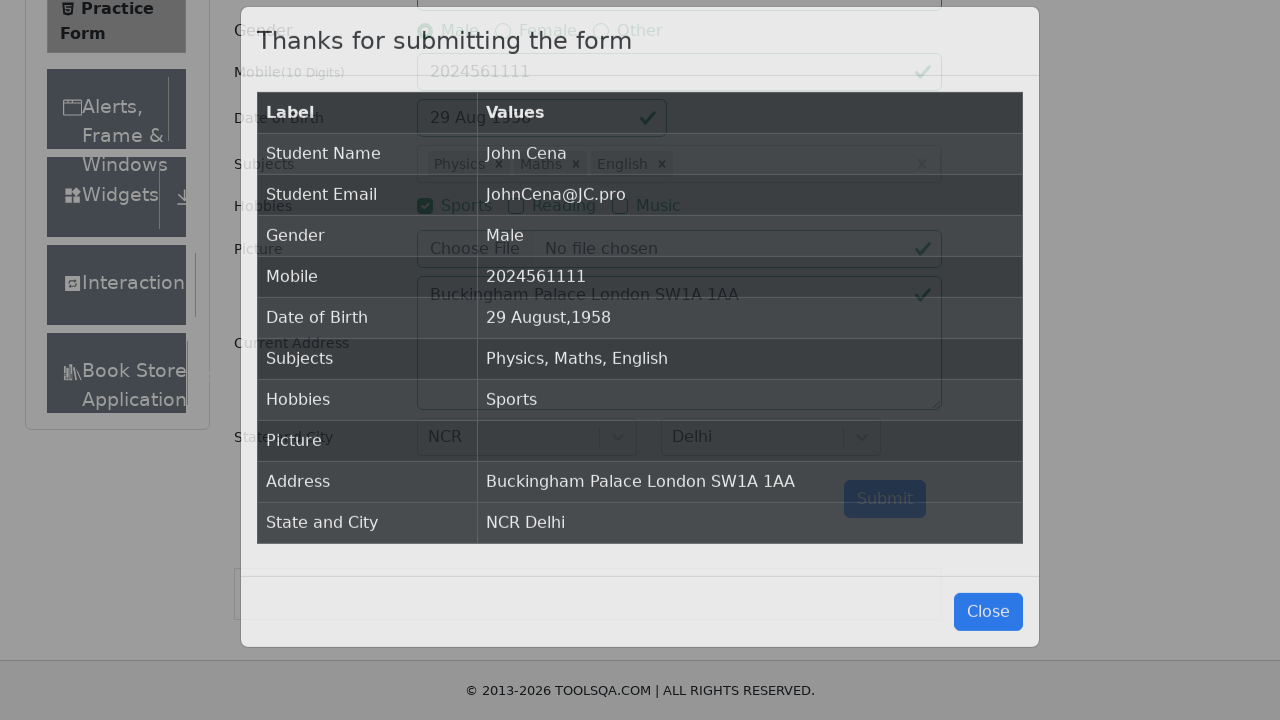

Results table appeared after form submission
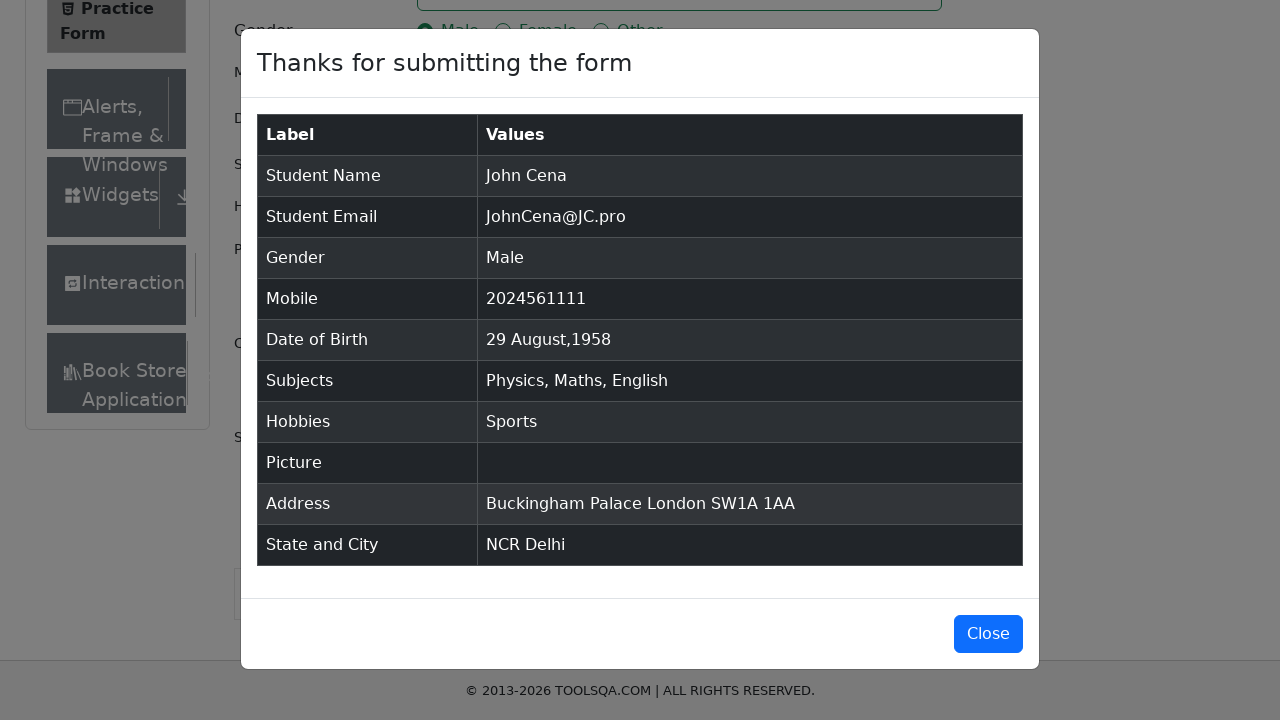

Verified 'John Cena' appears in submitted data
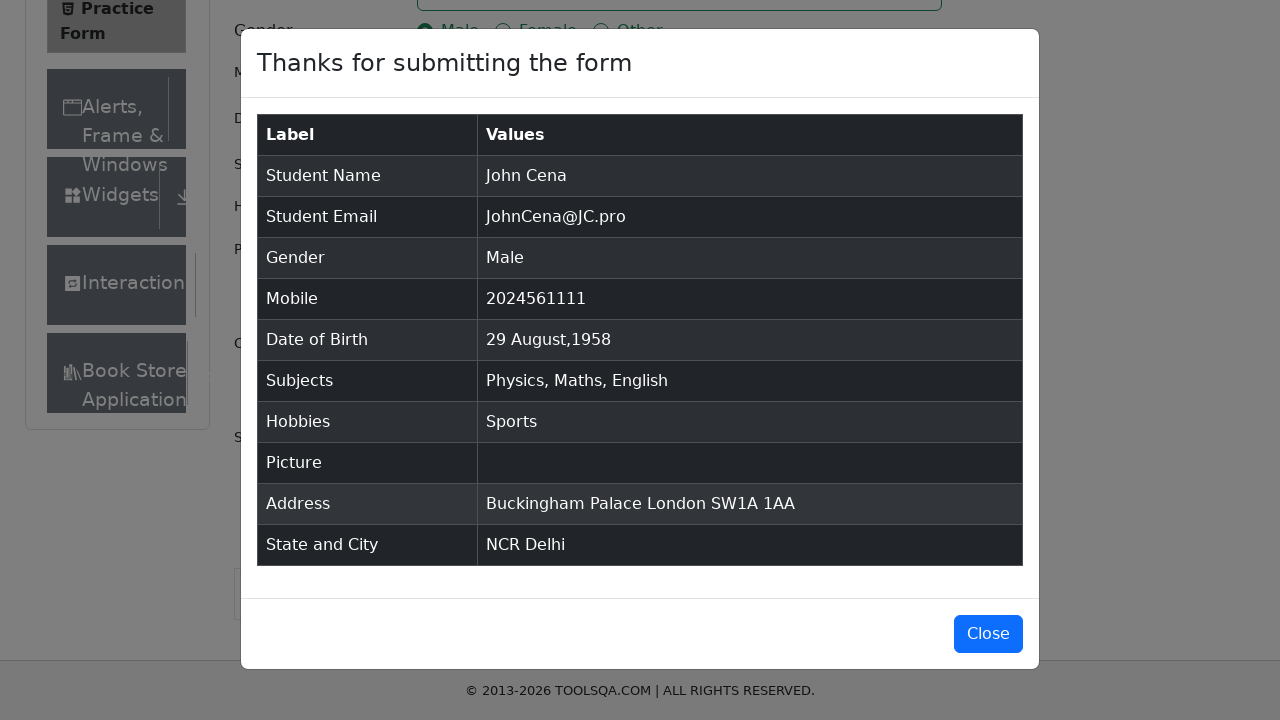

Verified email 'JohnCena@JC.pro' appears in submitted data
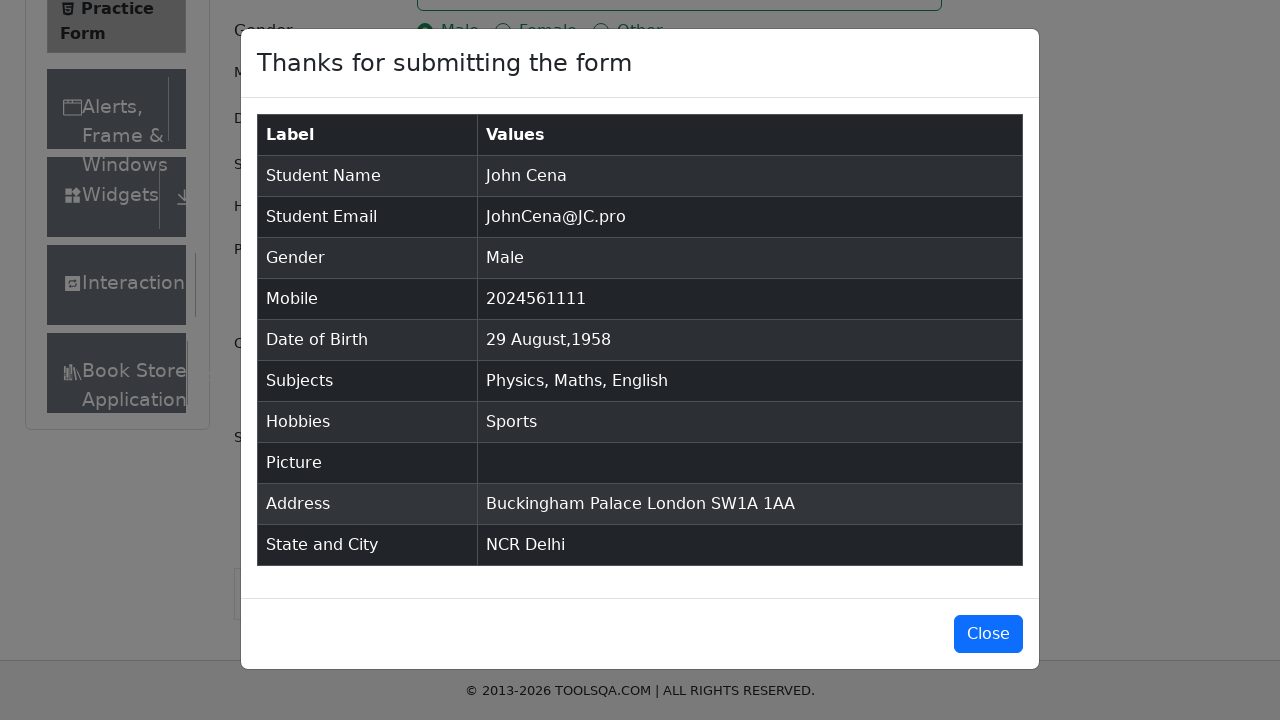

Verified 'Male' gender appears in submitted data
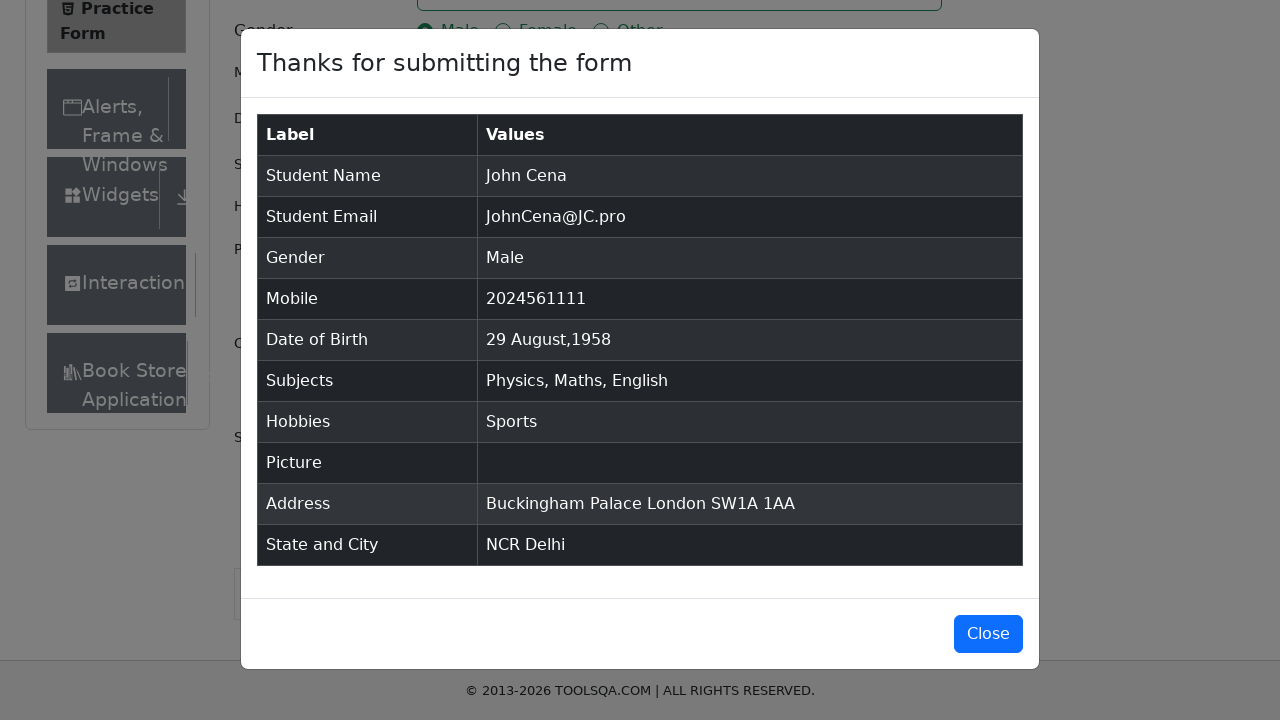

Verified phone number '2024561111' appears in submitted data
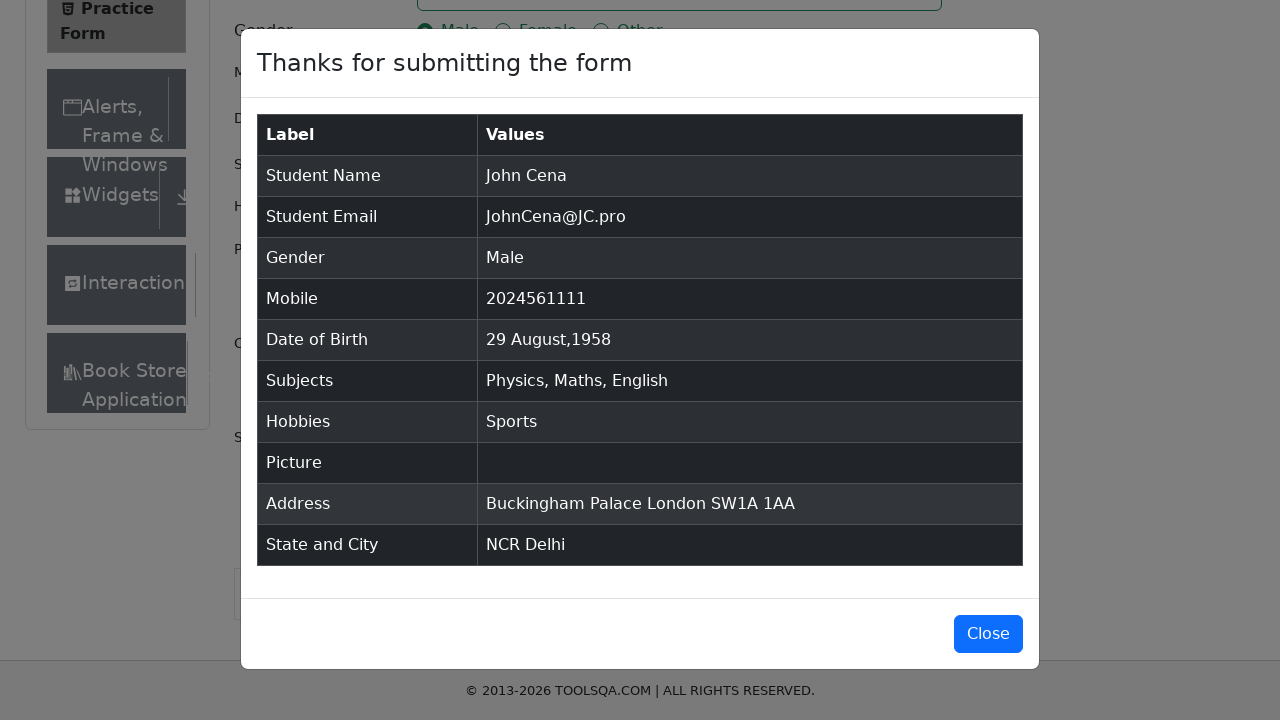

Verified date of birth '29 August,1958' appears in submitted data
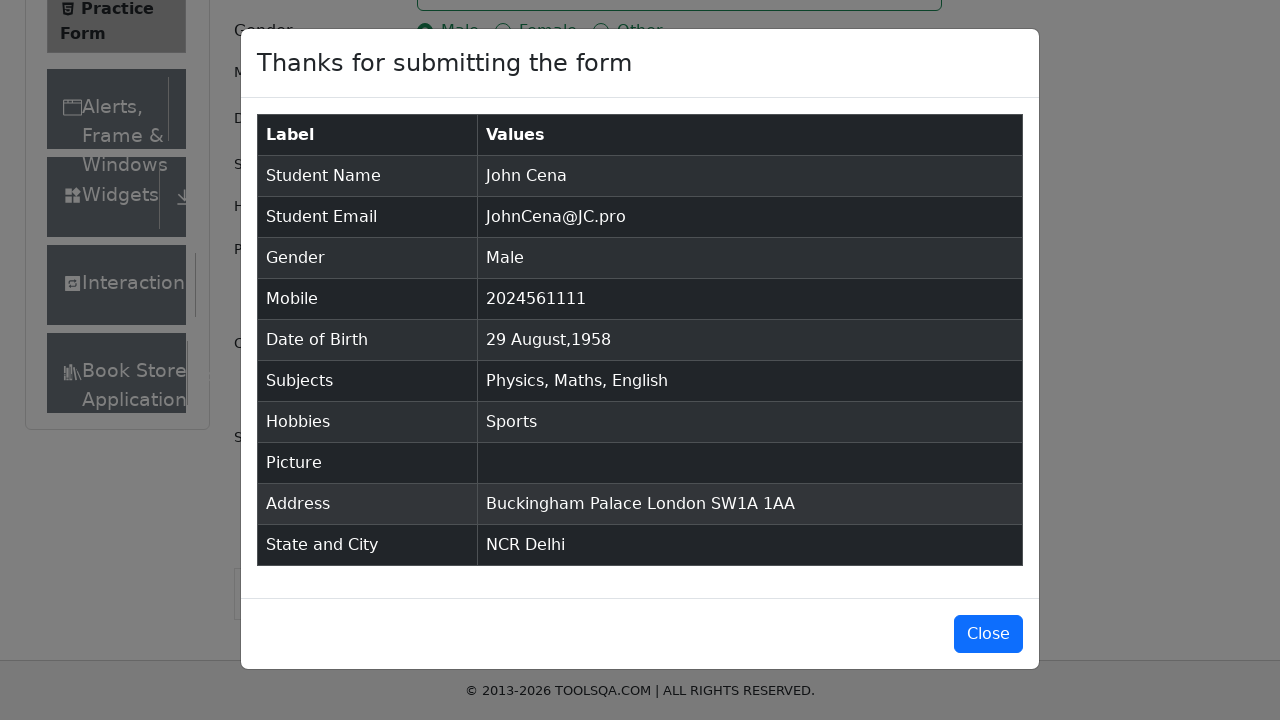

Verified 'Physics' subject appears in submitted data
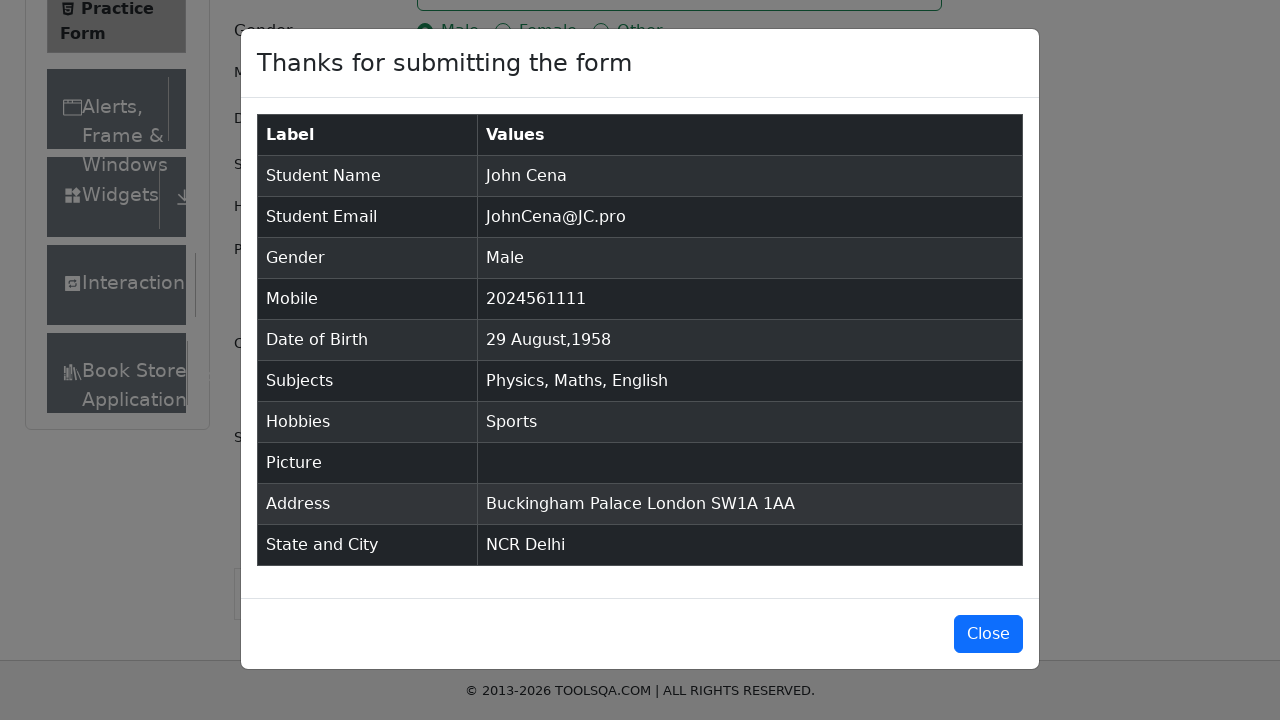

Verified 'Math' subject appears in submitted data
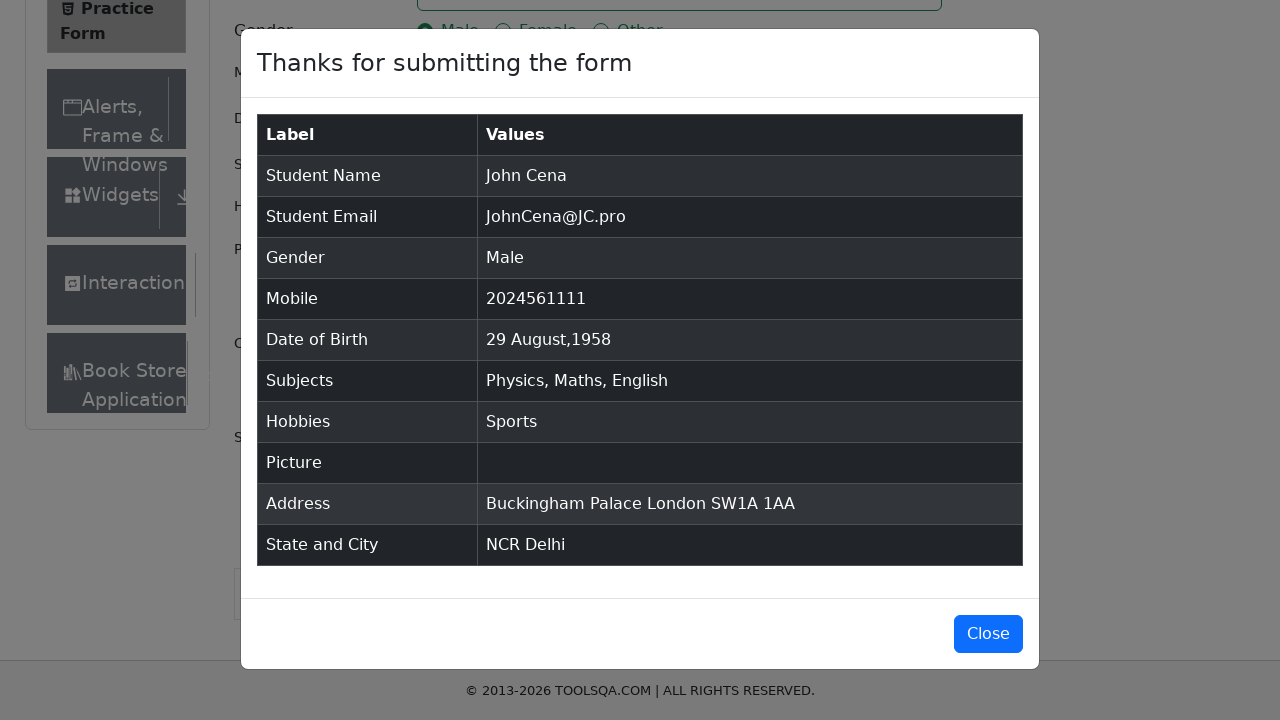

Verified 'English' subject appears in submitted data
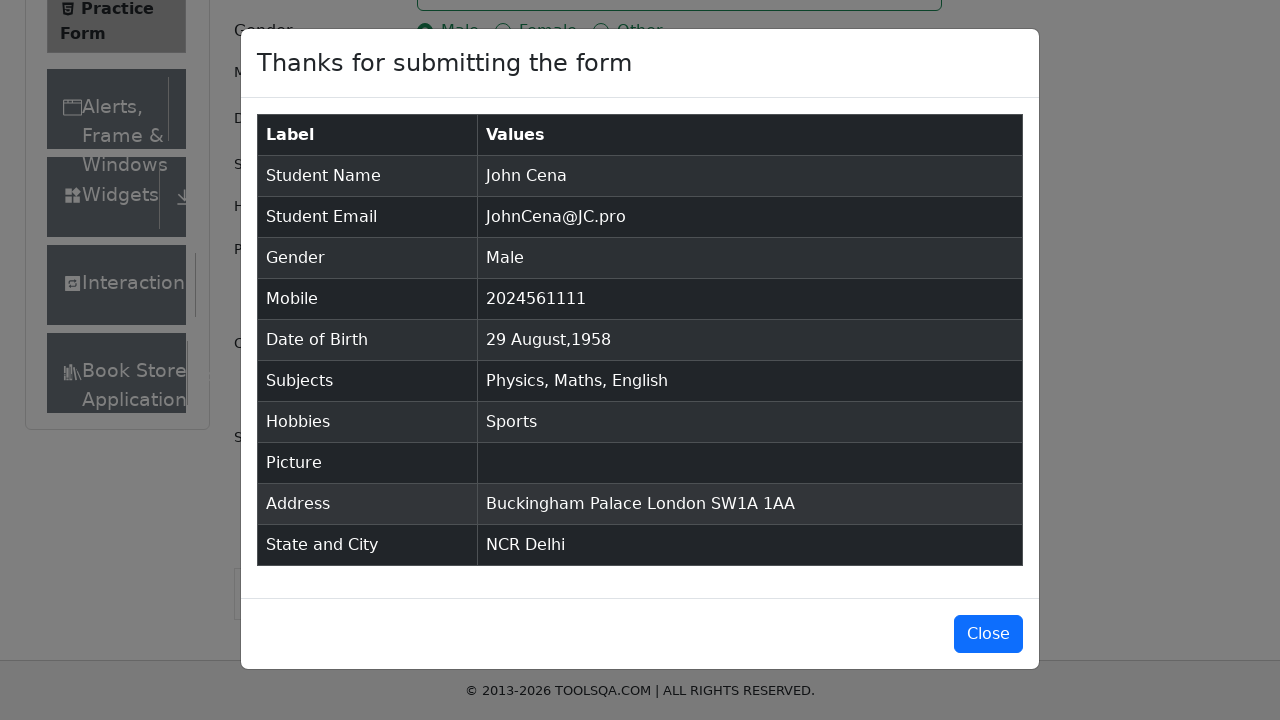

Verified 'Sports' hobby appears in submitted data
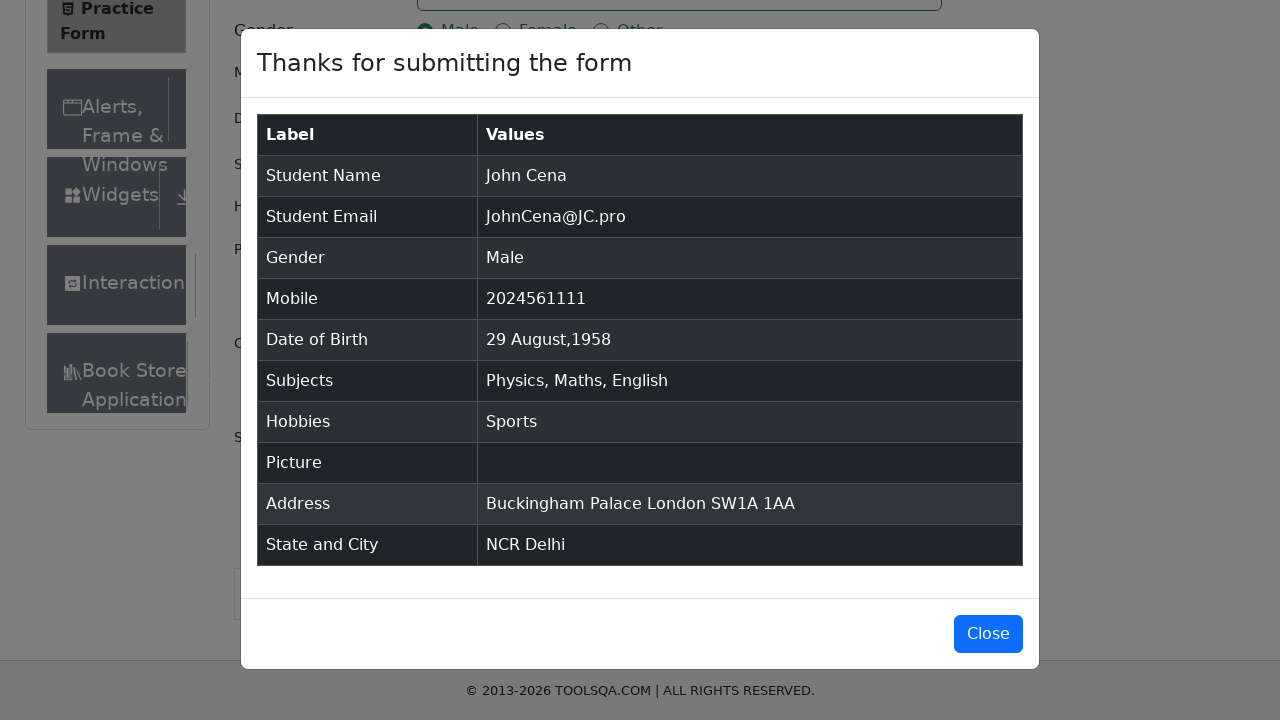

Verified address 'Buckingham Palace London SW1A 1AA' appears in submitted data
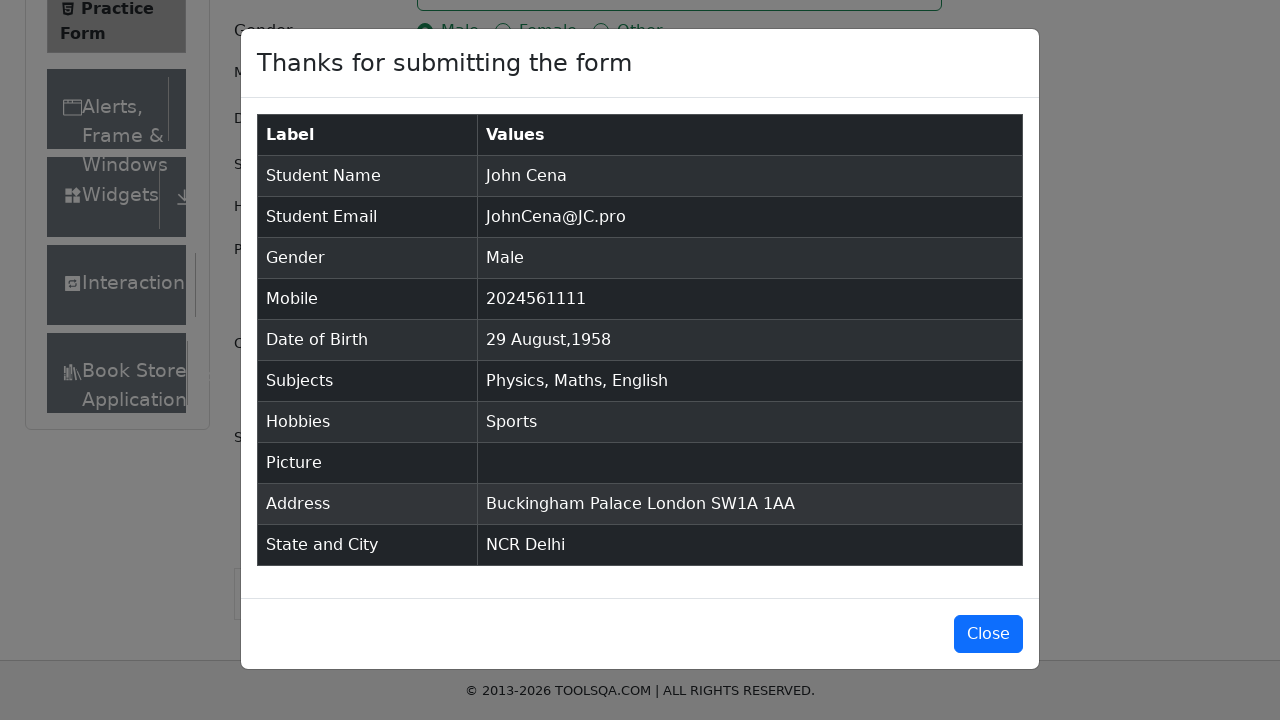

Verified 'NCR' state appears in submitted data
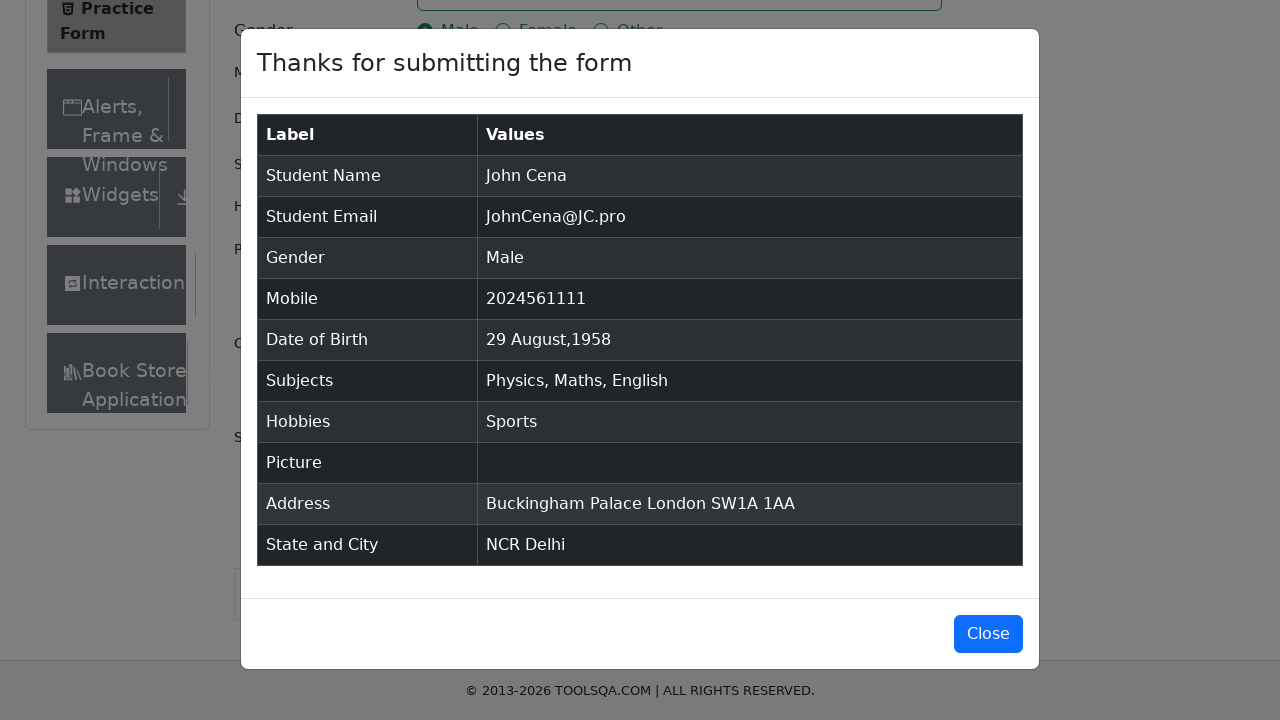

Verified 'Delhi' city appears in submitted data
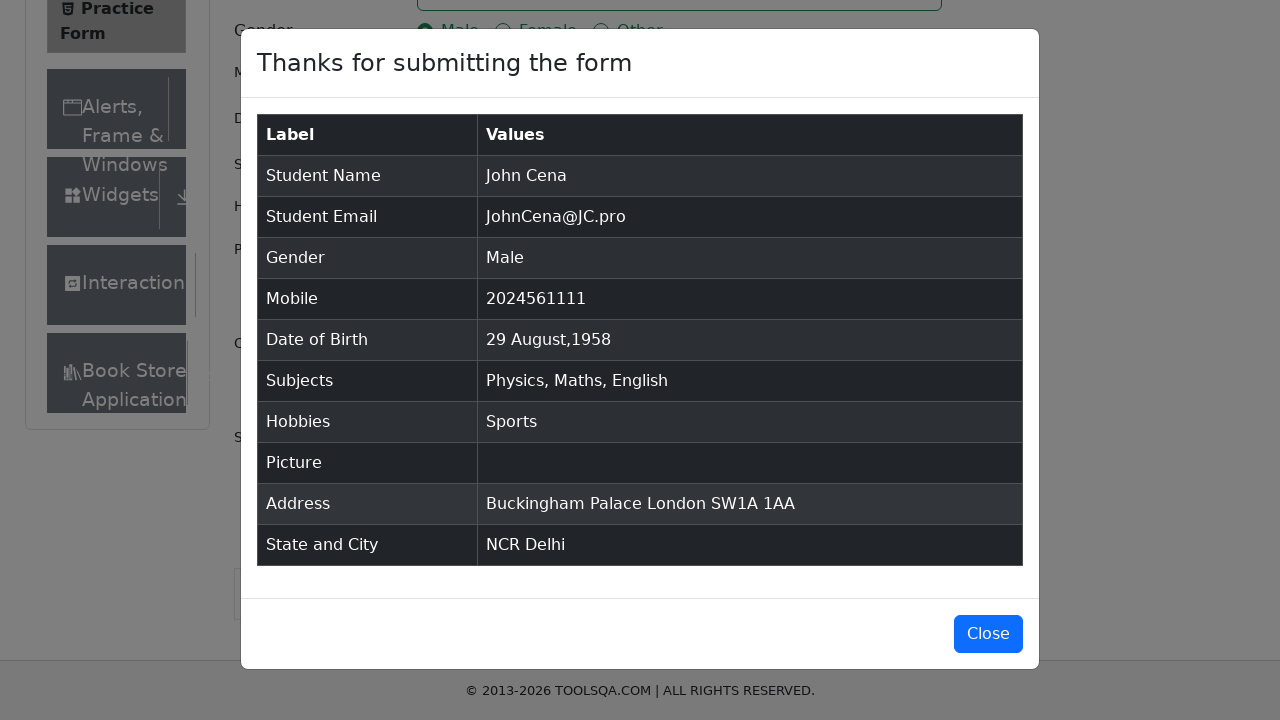

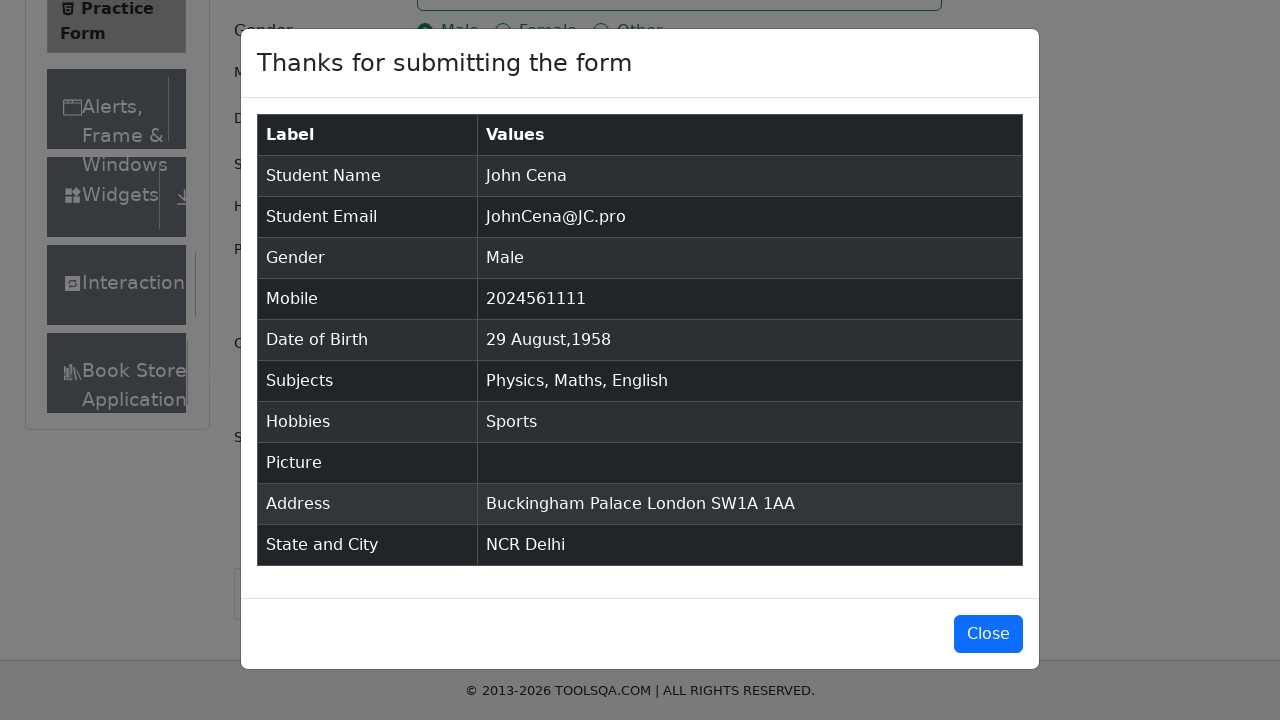